Tests the feedback form reset functionality by filling out all form fields and clicking the clear button, then verifying all fields are empty.

Starting URL: http://zero.webappsecurity.com/

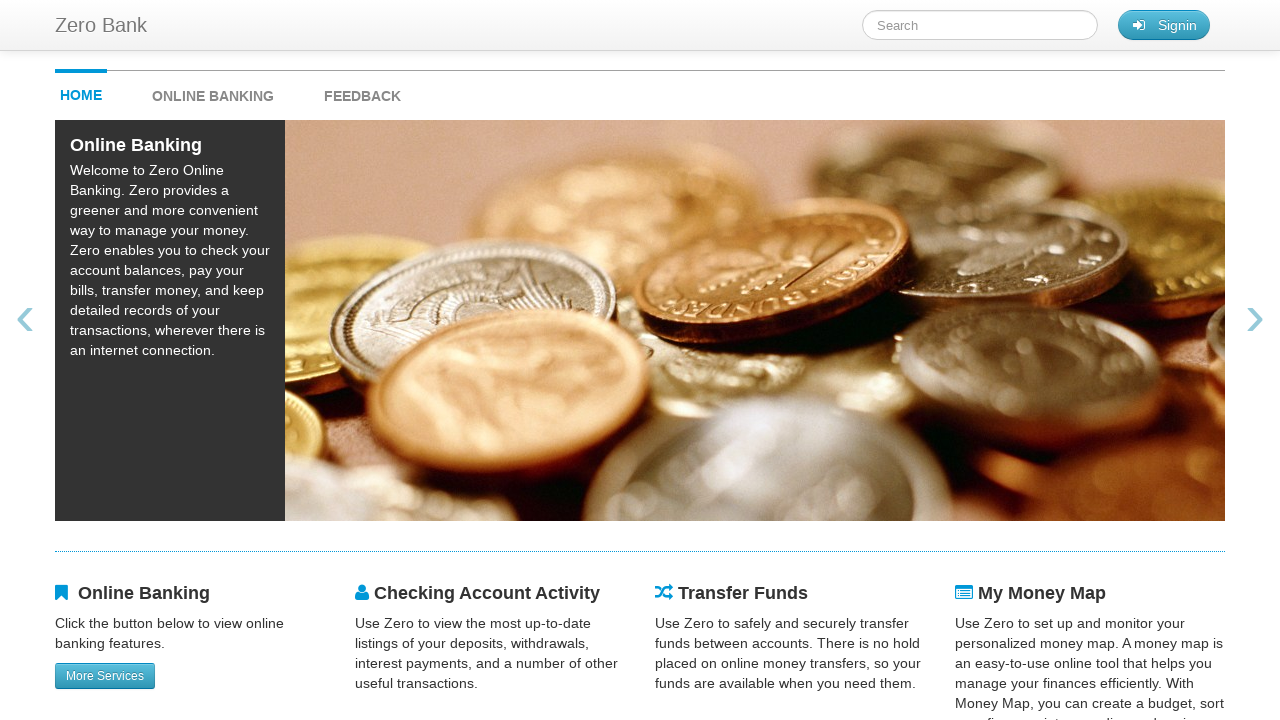

Clicked feedback link to navigate to feedback form at (362, 91) on xpath=//li[@id="feedback"]
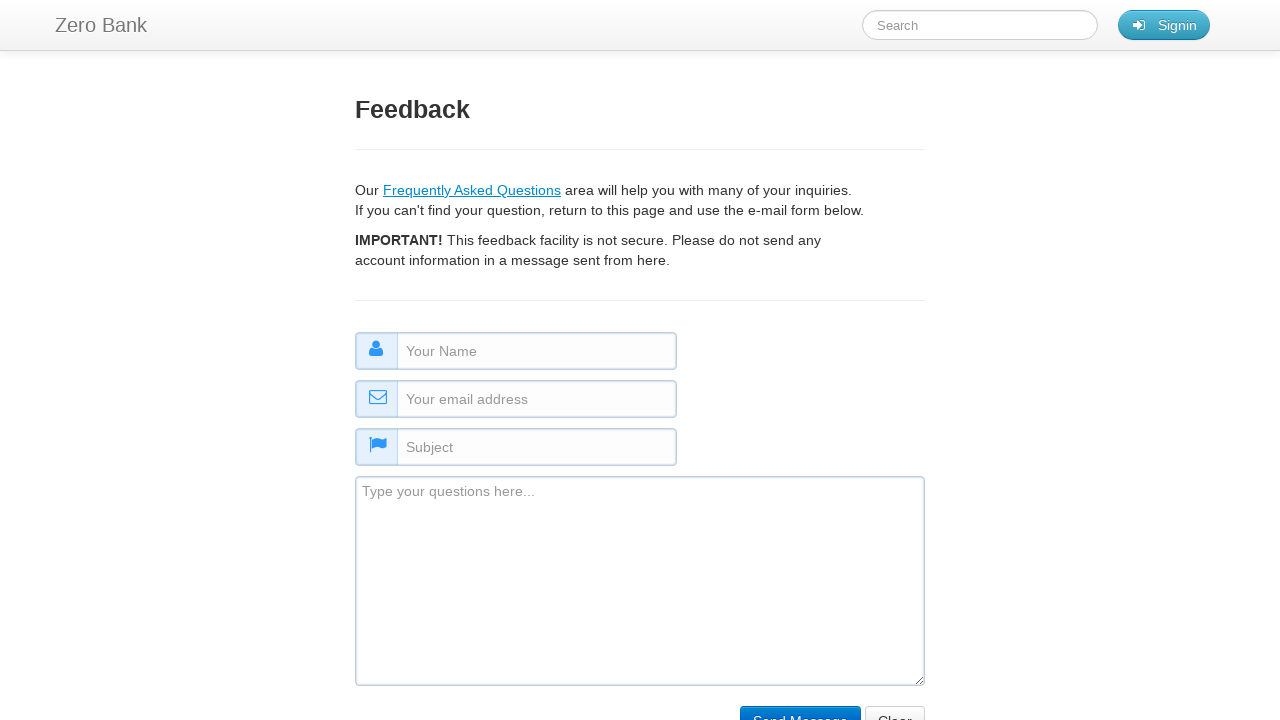

Filled name field with 'TestName' on //input[@id="name"]
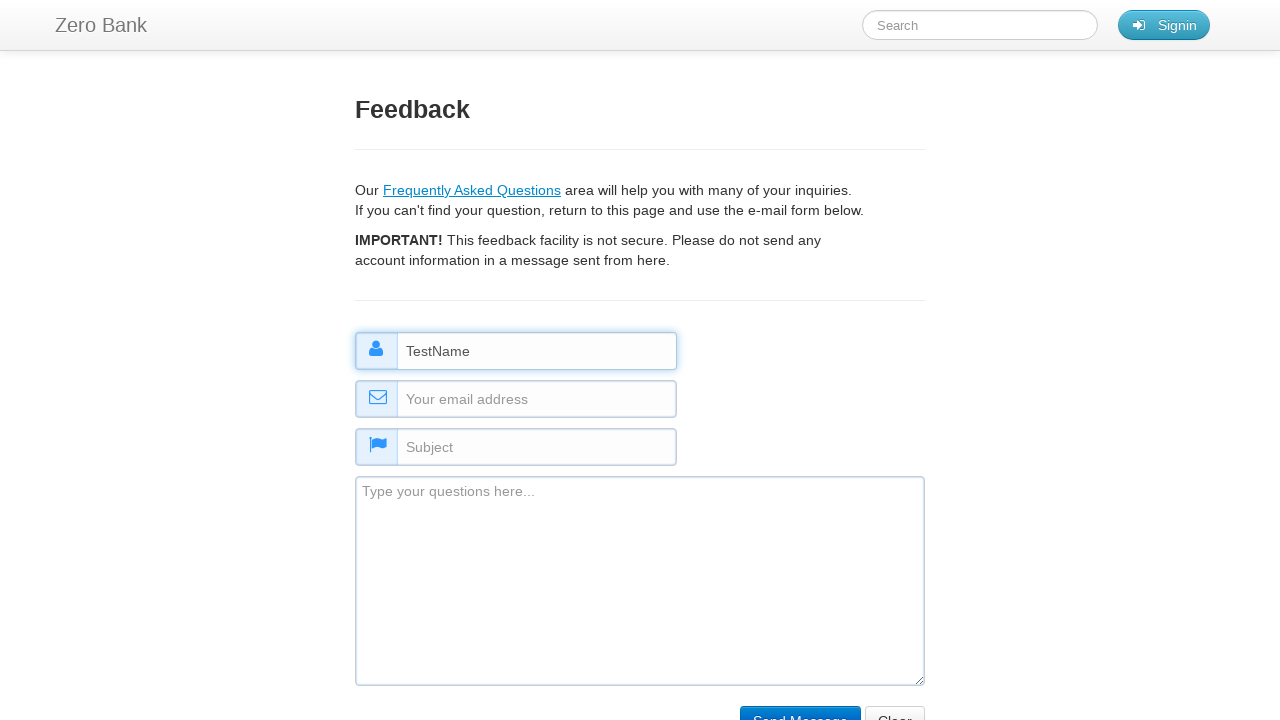

Filled email field with 'Test@mail.com' on //input[@id="email"]
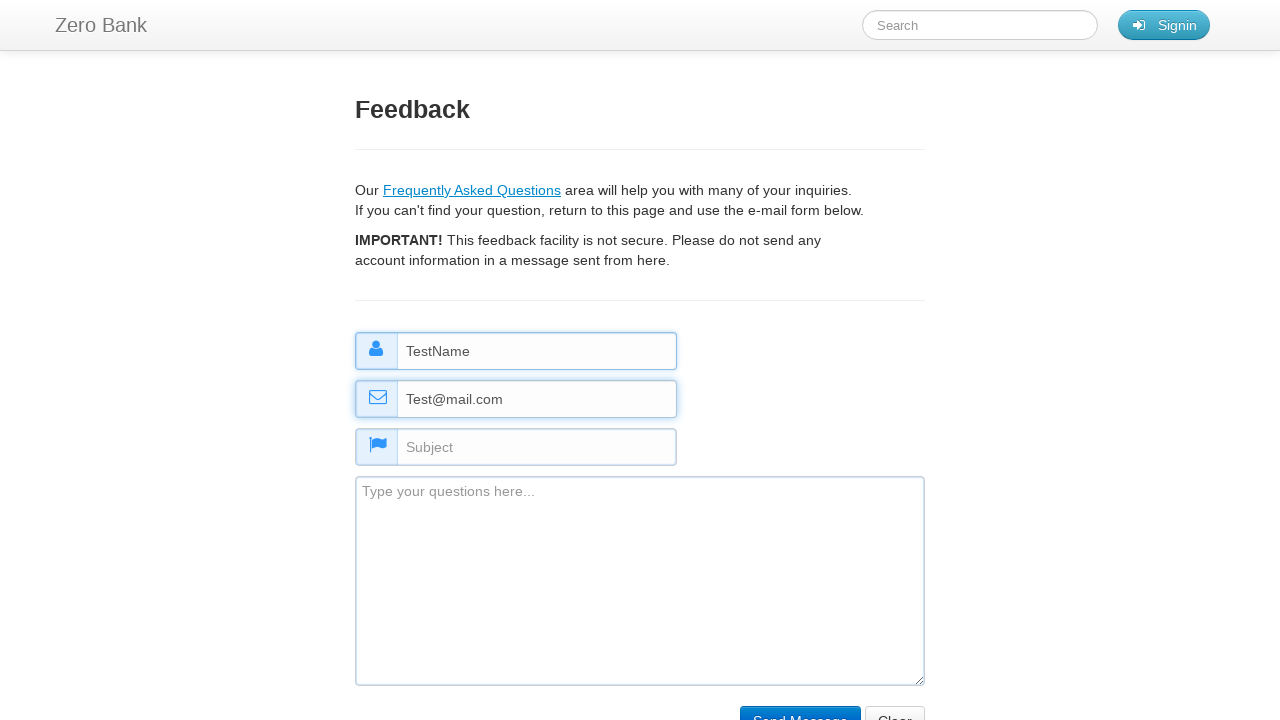

Filled subject field with 'TestSubject' on //input[@id="subject"]
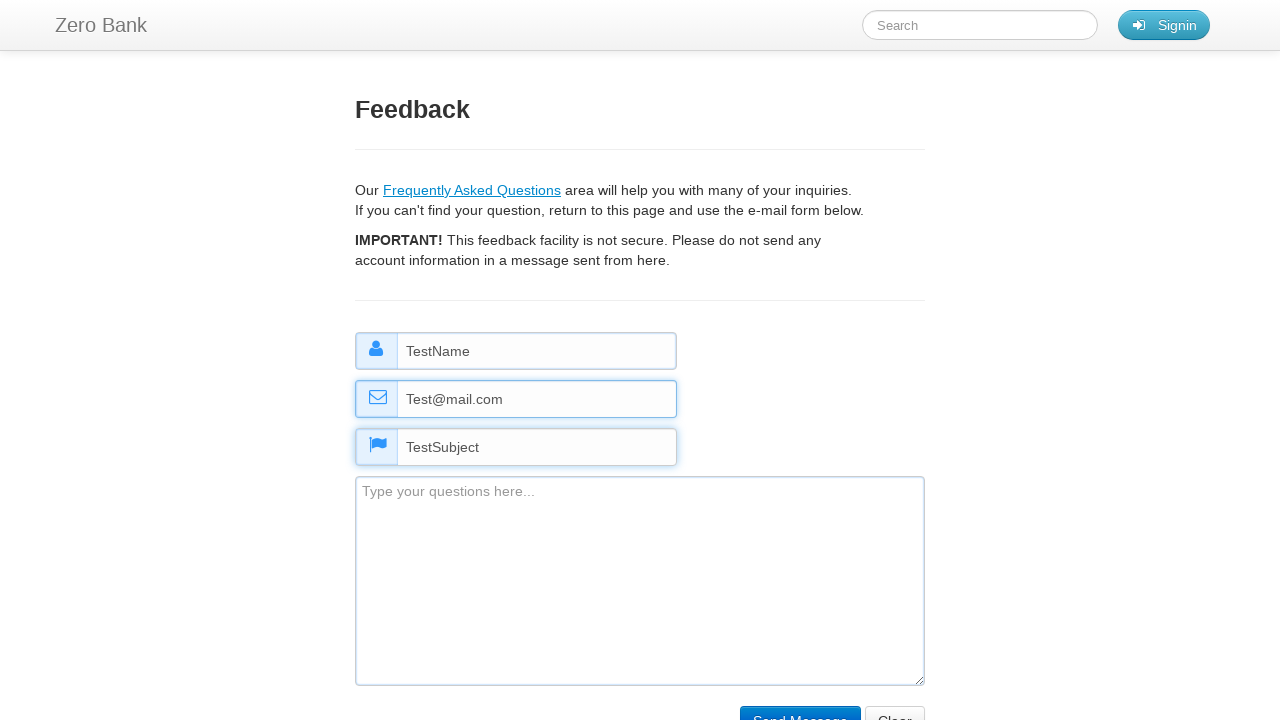

Filled comment field with 'Simple test question?' on //textarea[@id="comment"]
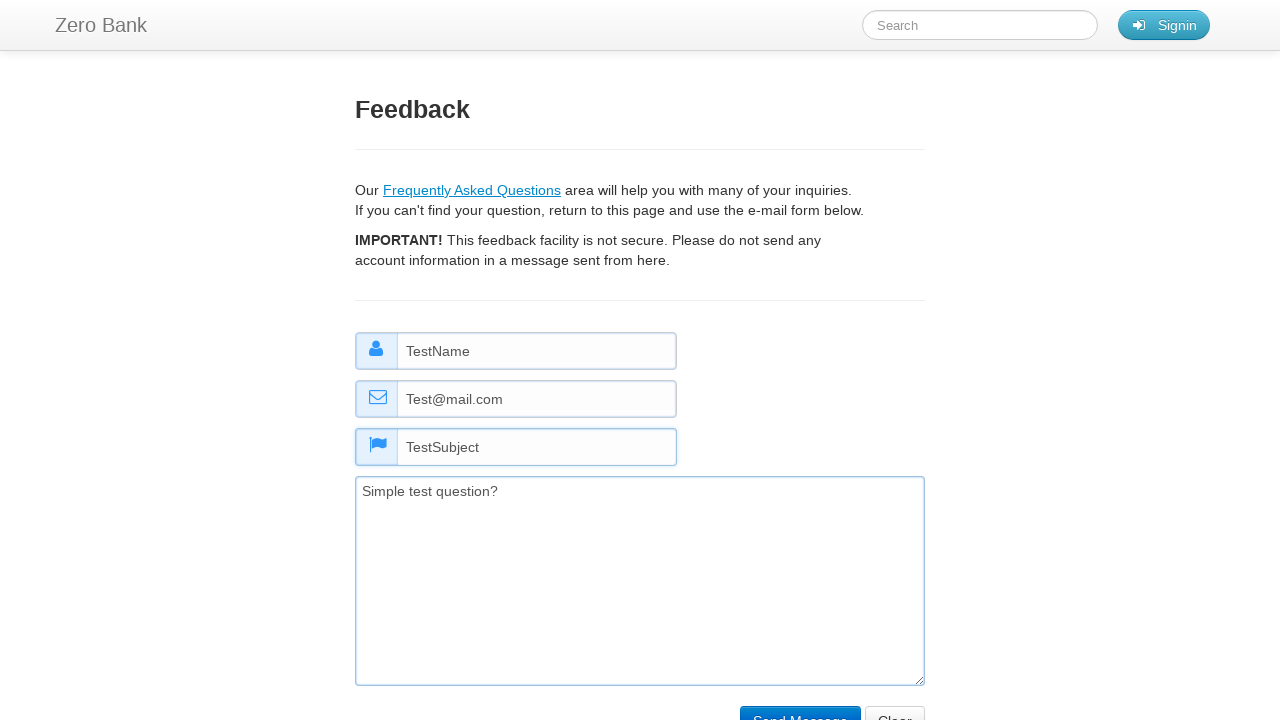

Clicked clear/reset button to reset all form fields at (895, 705) on xpath=//input[@name="clear"]
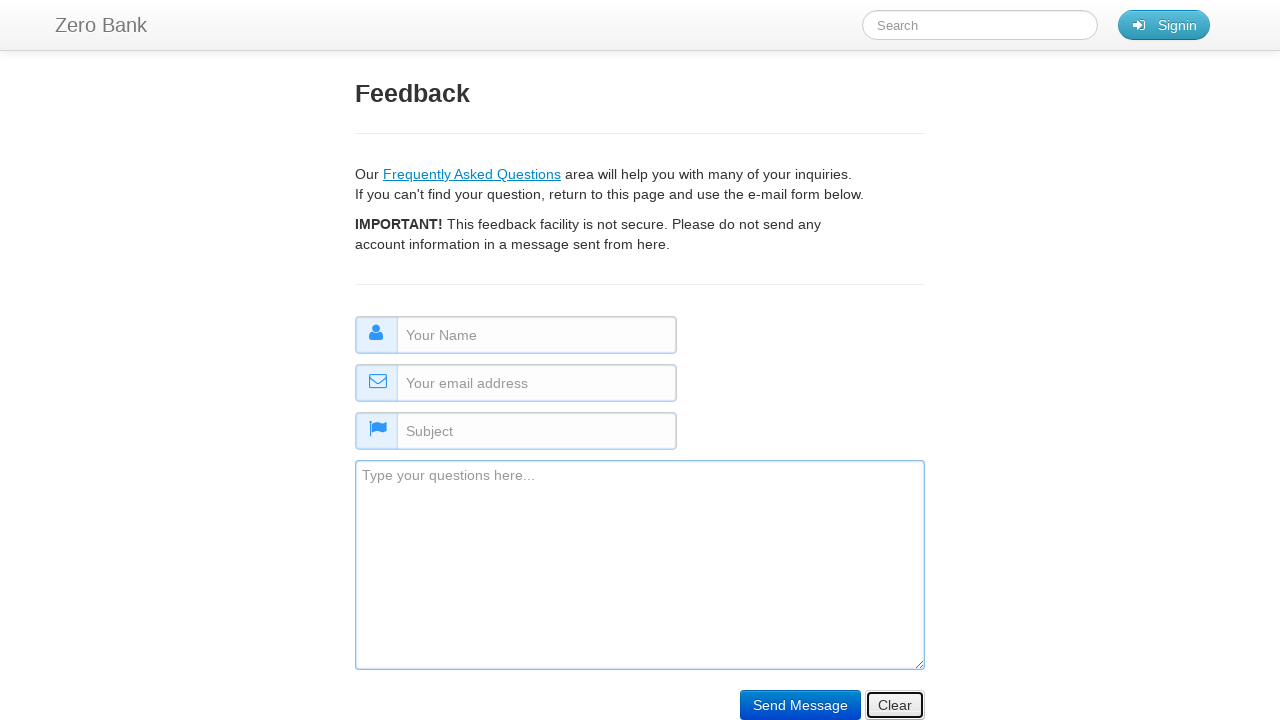

Verified name field is empty
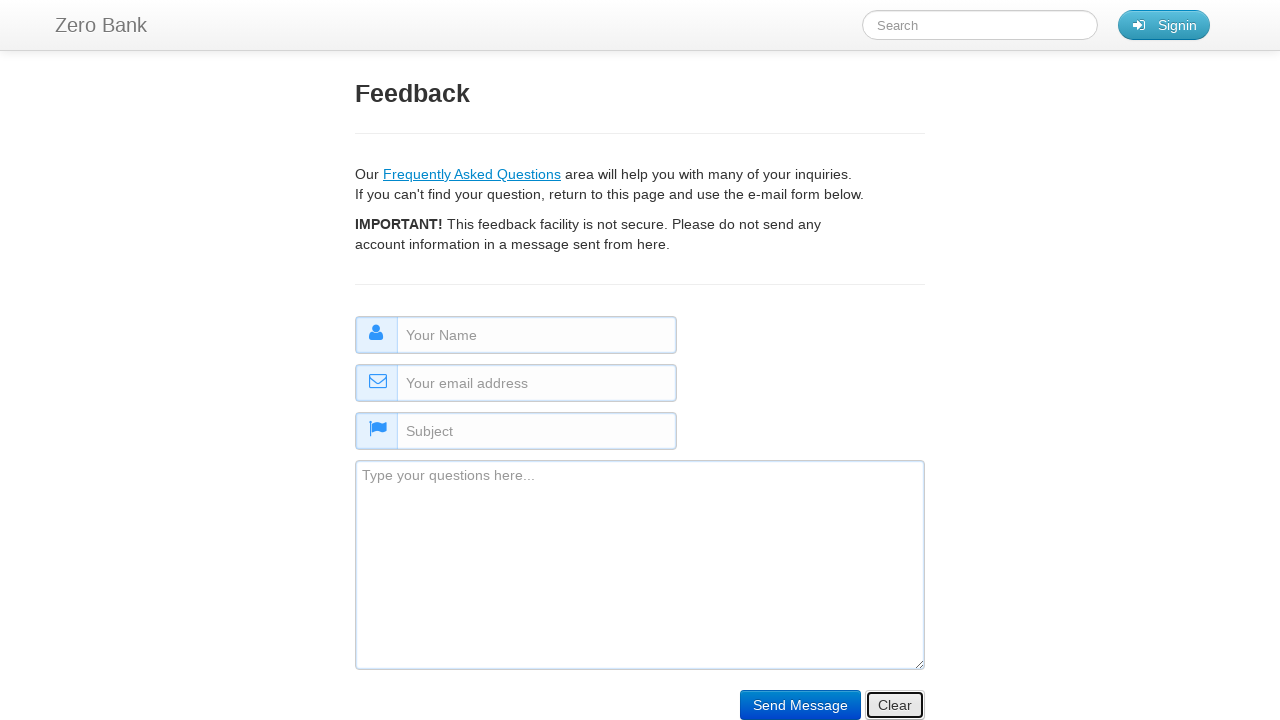

Verified email field is empty
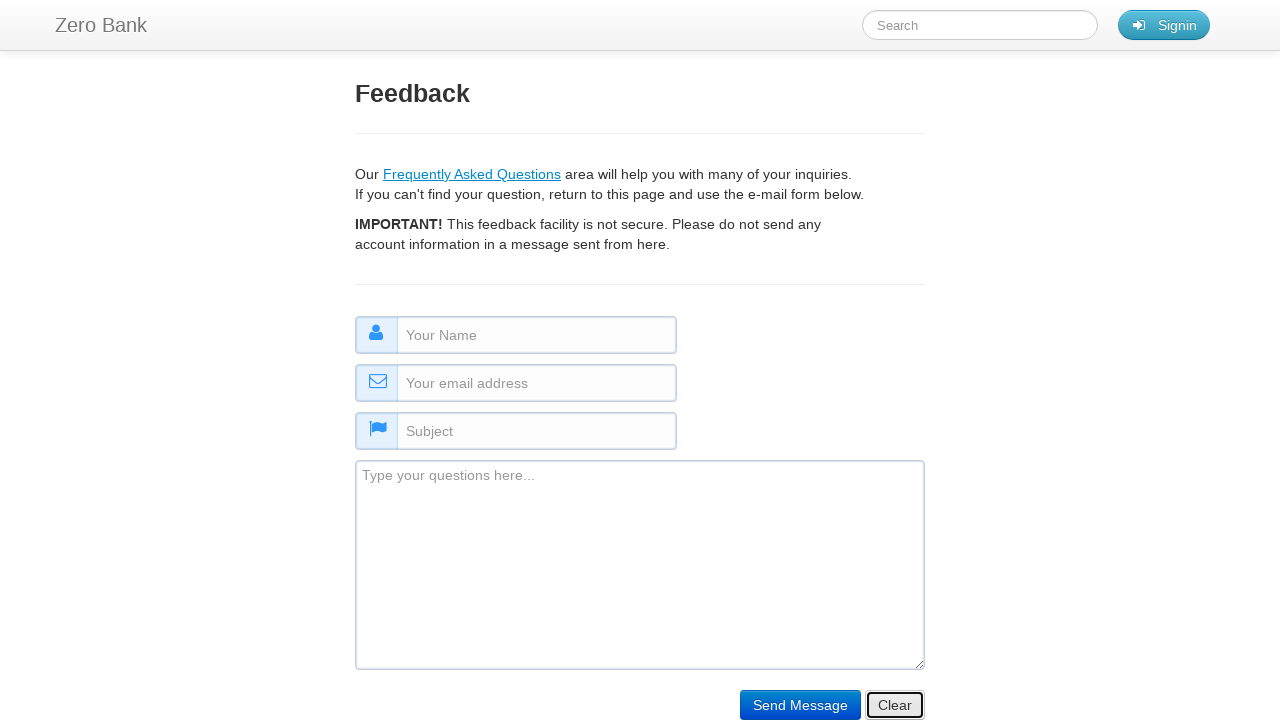

Verified subject field is empty
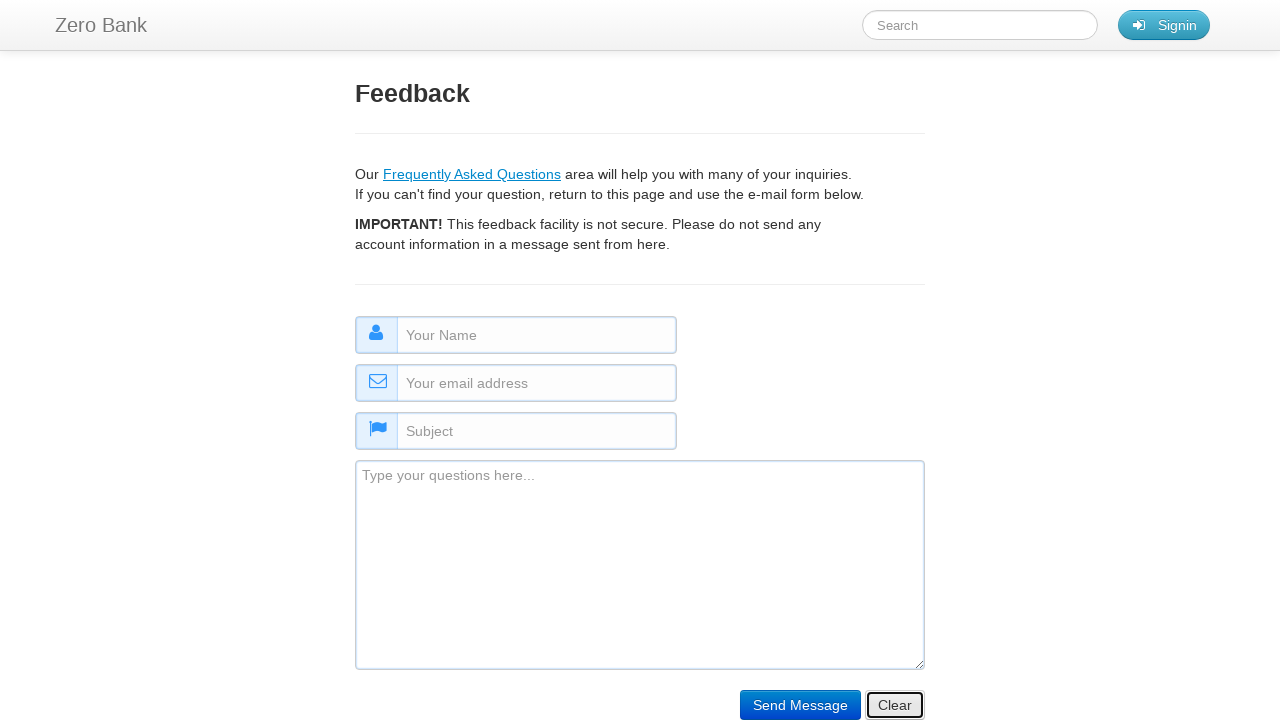

Verified comment field is empty
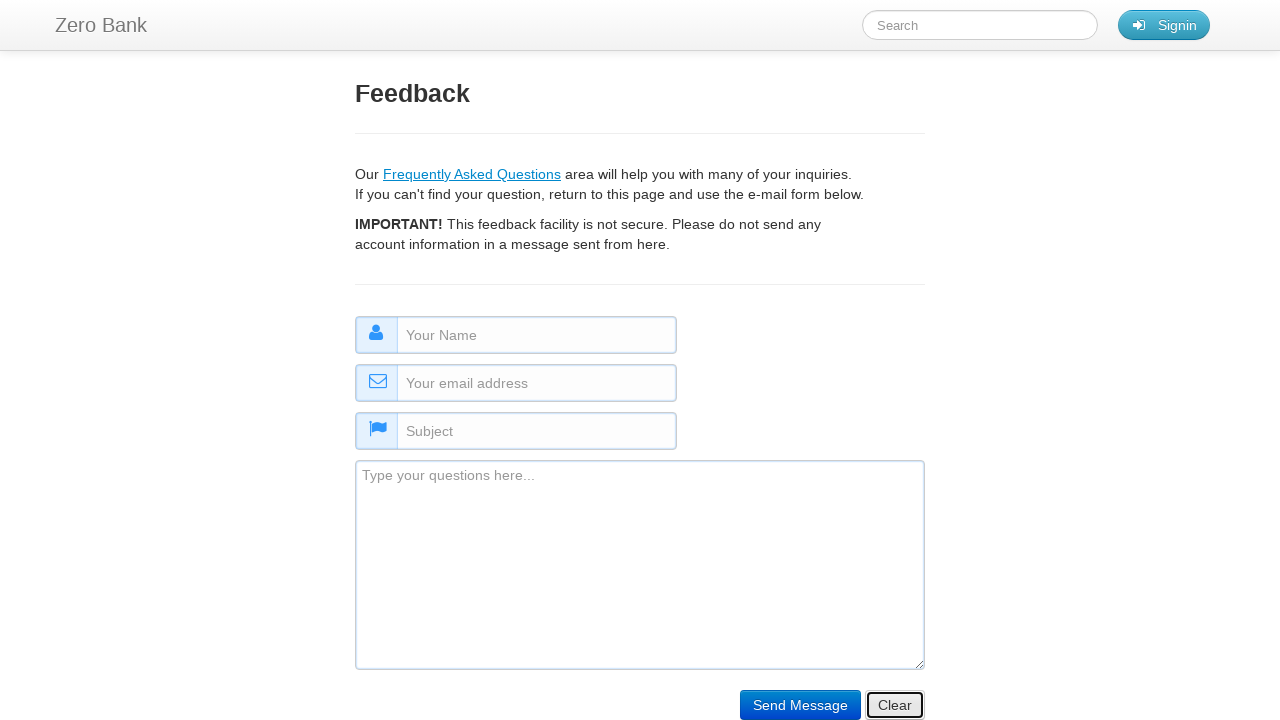

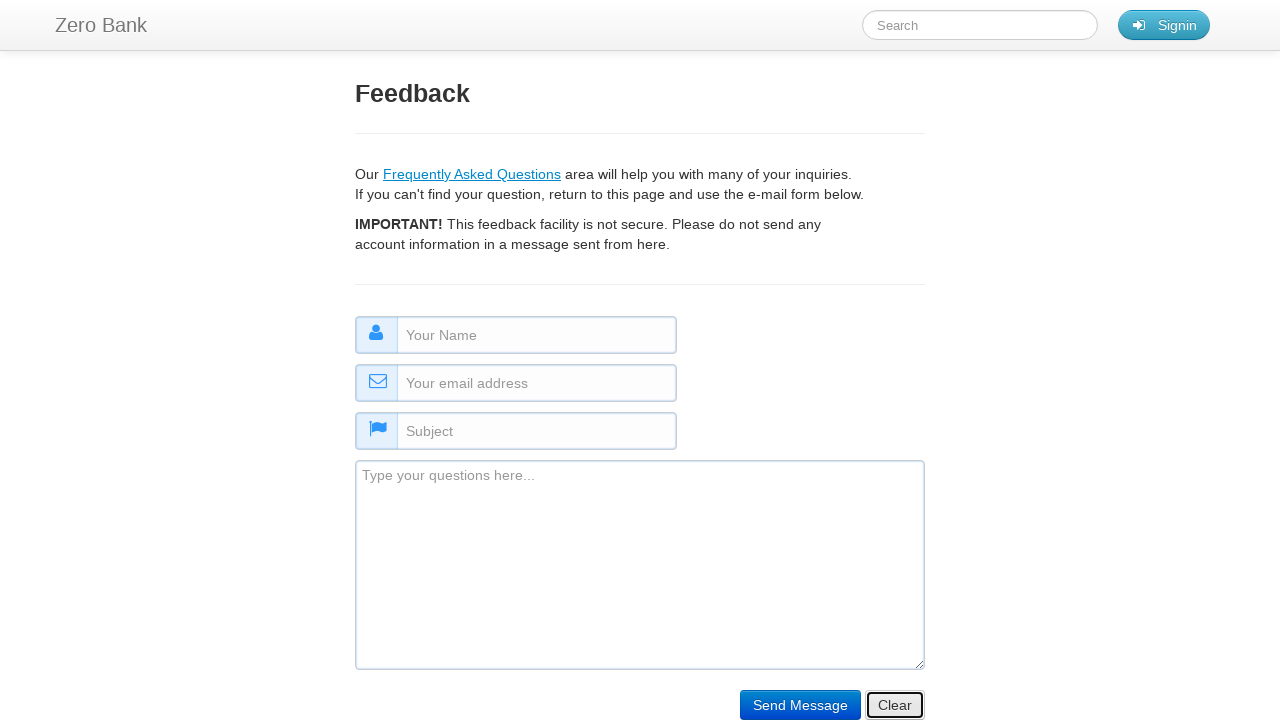